Tests handling of JavaScript alert dialog by clicking the alert button and accepting the dialog

Starting URL: https://the-internet.herokuapp.com/javascript_alerts

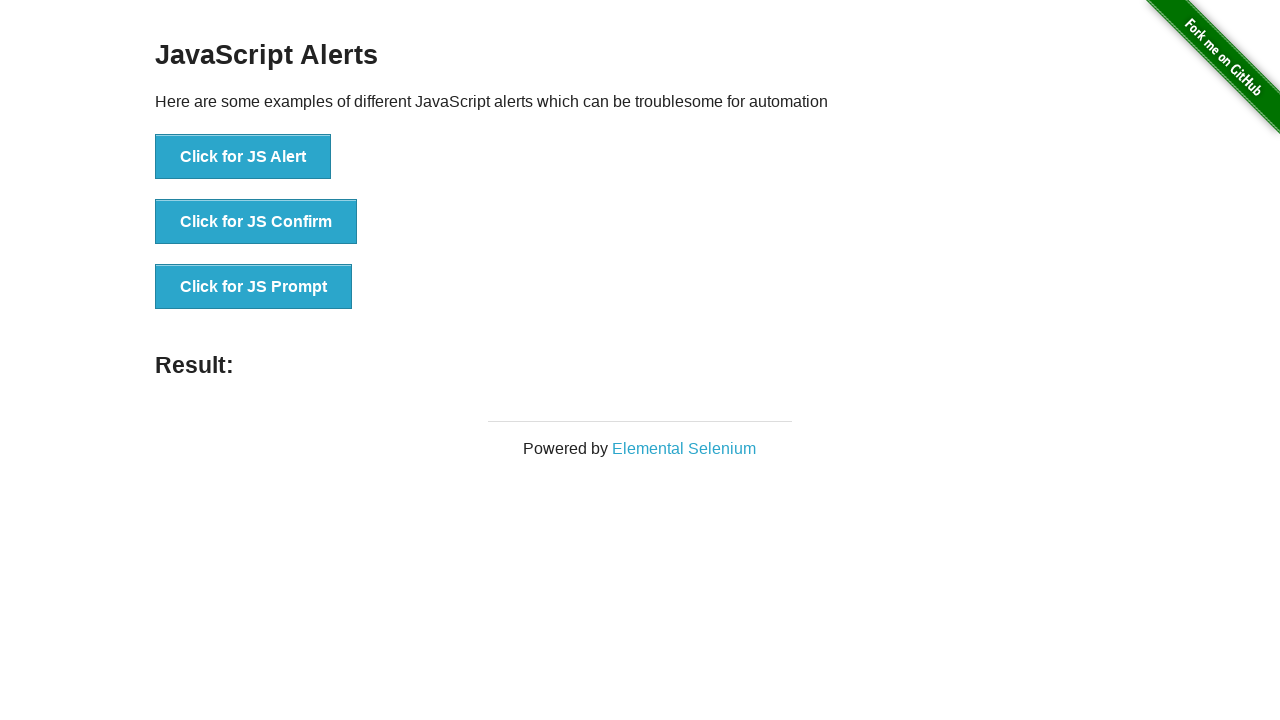

Accepted the alert dialog
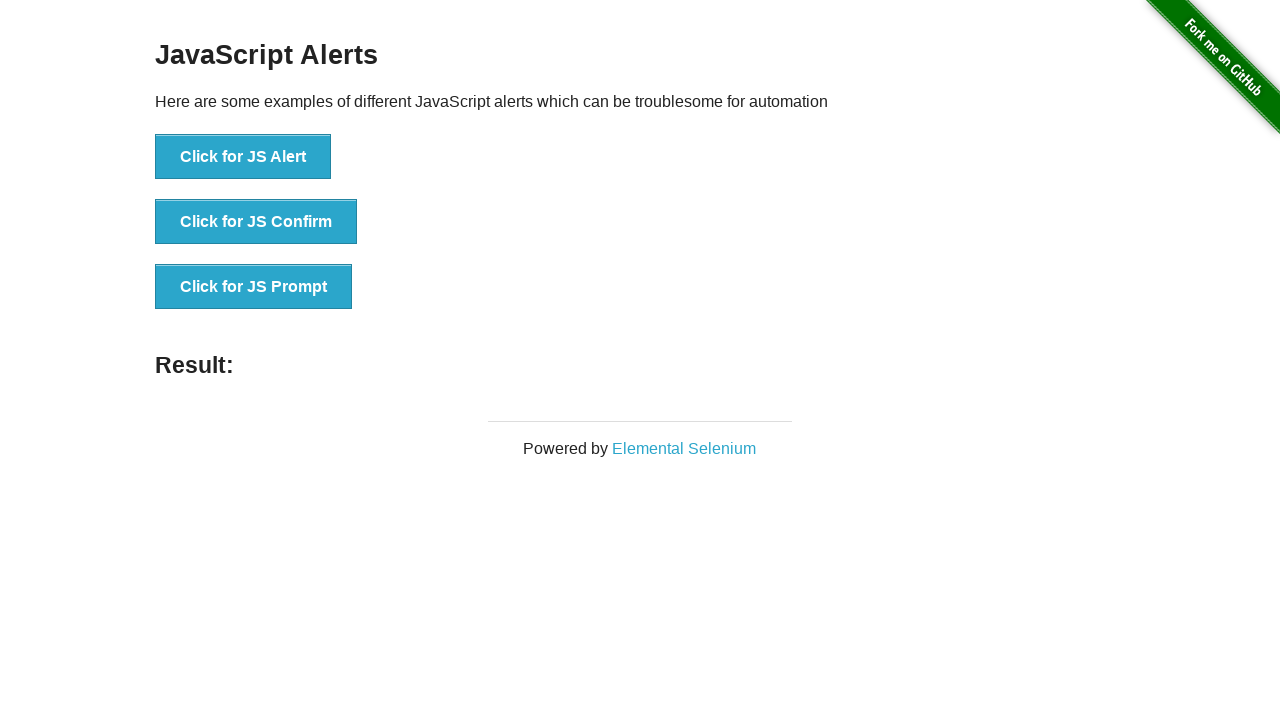

Clicked button to trigger JavaScript alert at (243, 157) on xpath=//button[text()='Click for JS Alert']
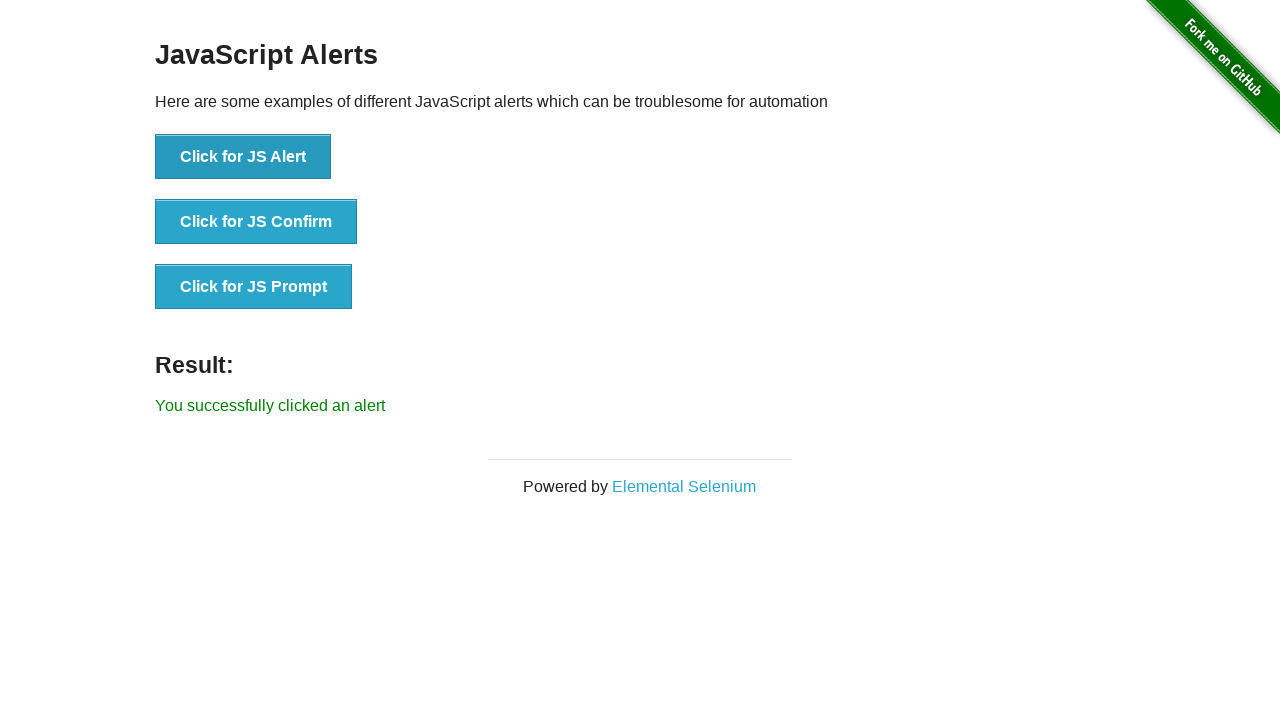

Alert result message appeared on page
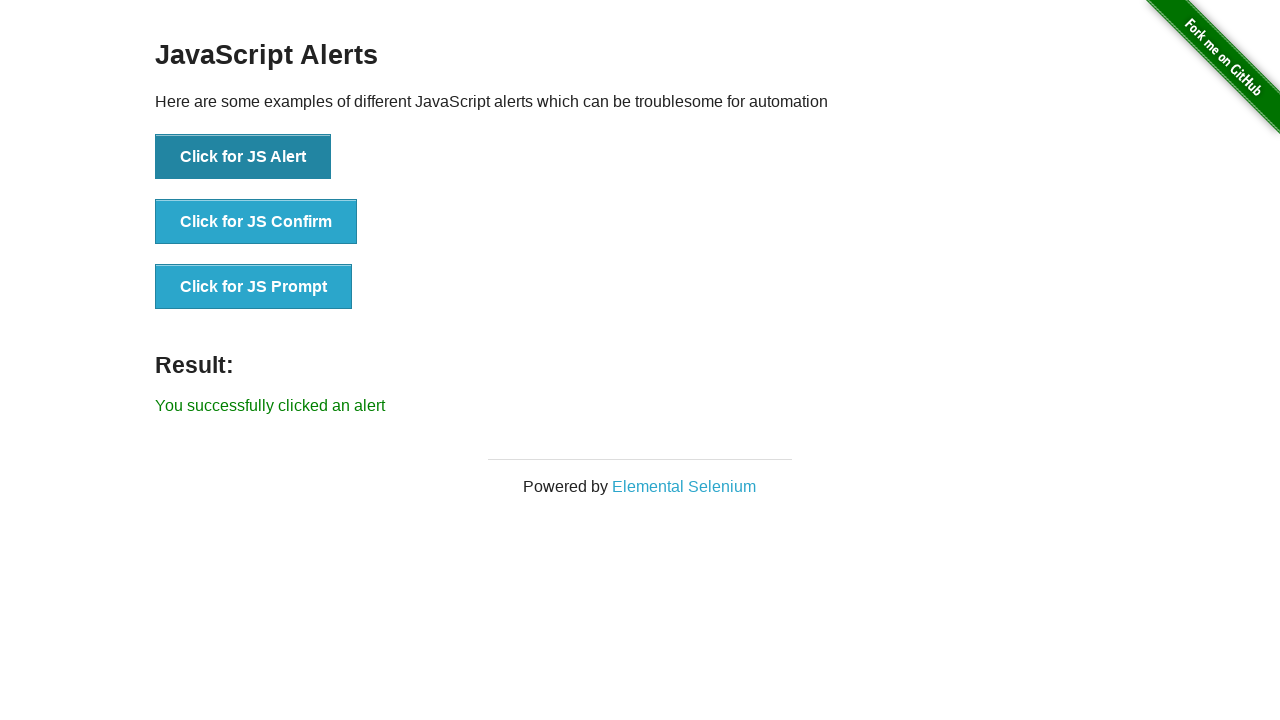

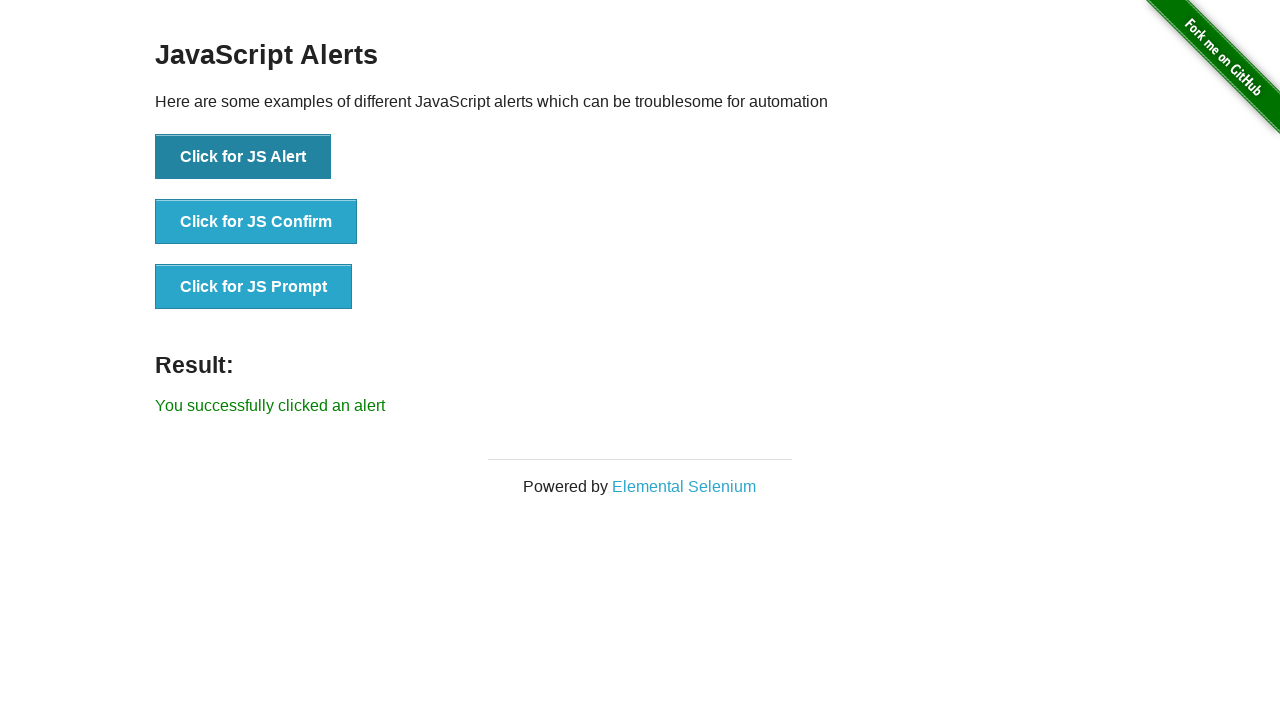